Tests responsive menu visibility by checking if the MENU button is displayed at different viewport sizes

Starting URL: https://cms.demo.katalon.com/

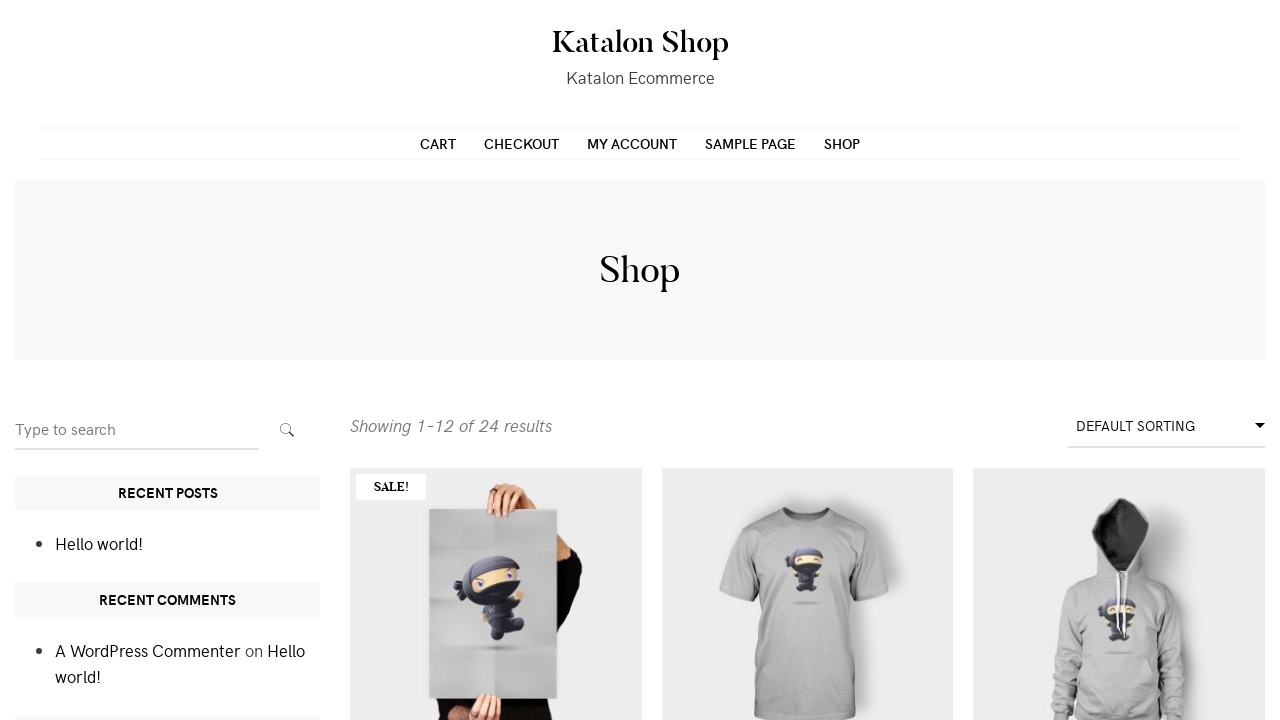

Located MENU button element
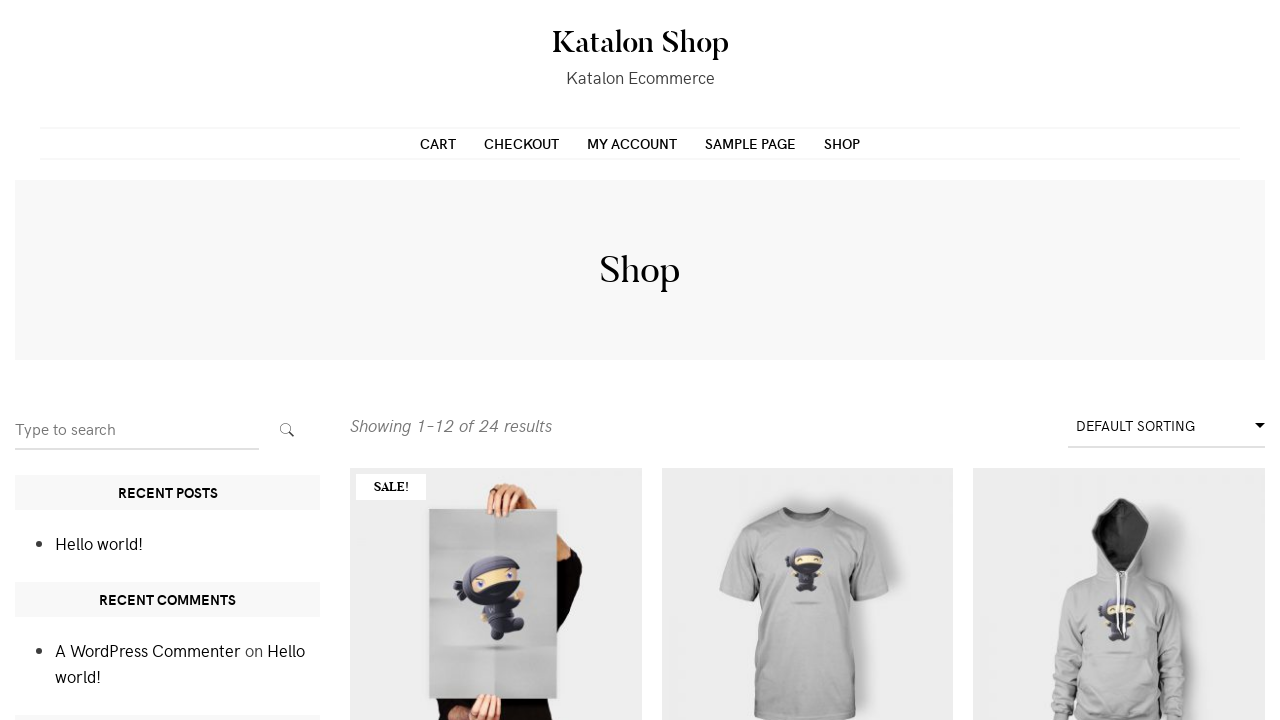

Checked MENU button visibility at full screen: not visible
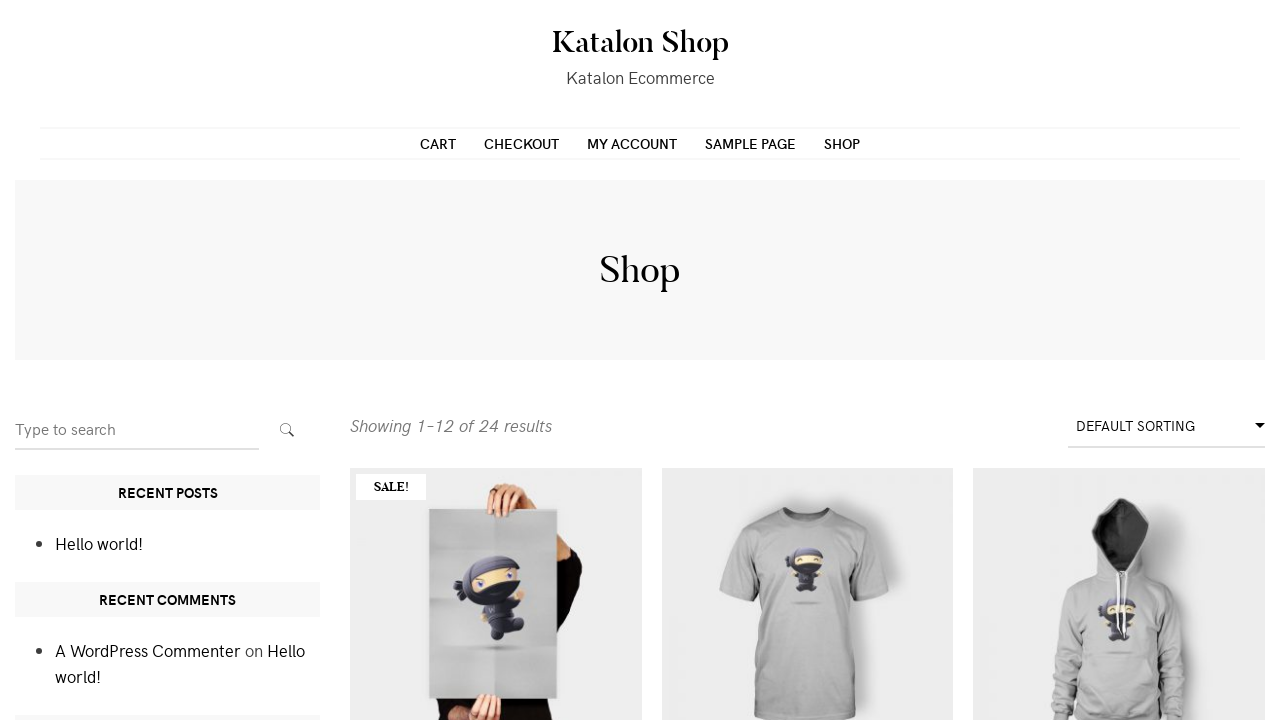

Printed full screen visibility status
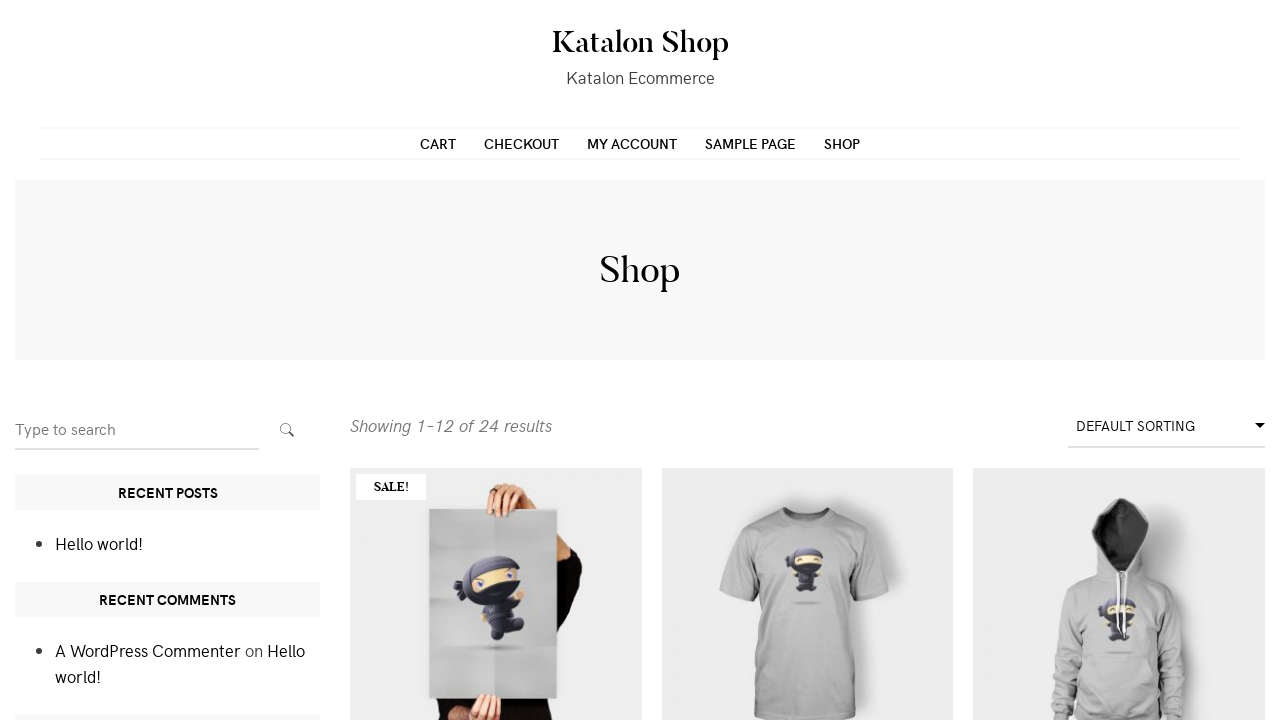

Resized viewport to 700x700
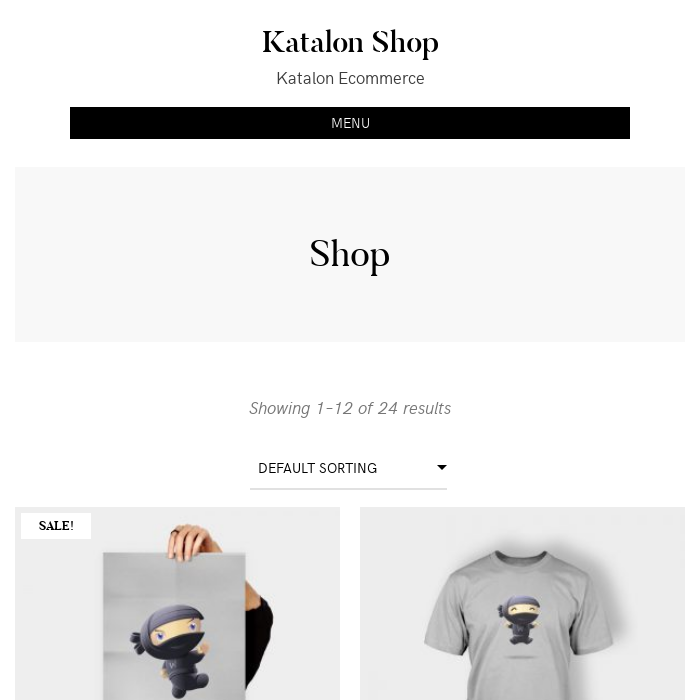

Checked MENU button visibility at 700x700 viewport: visible
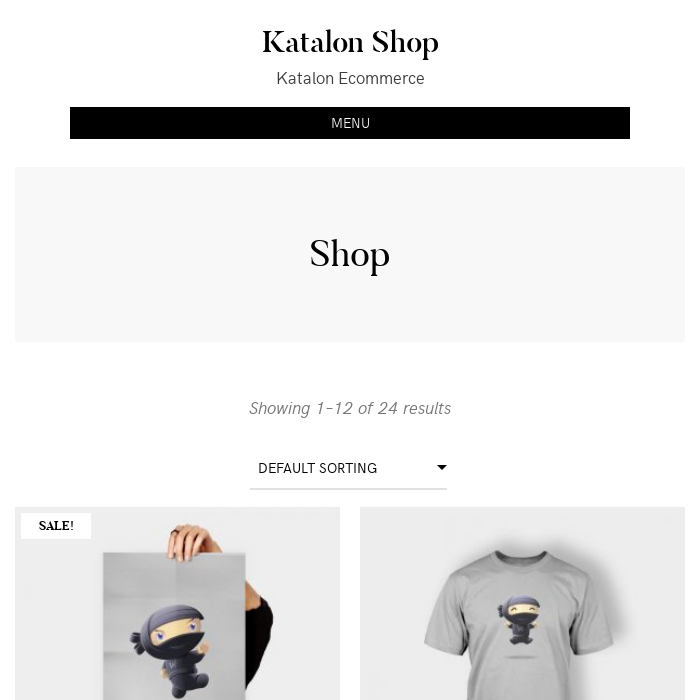

Printed smaller viewport visibility status
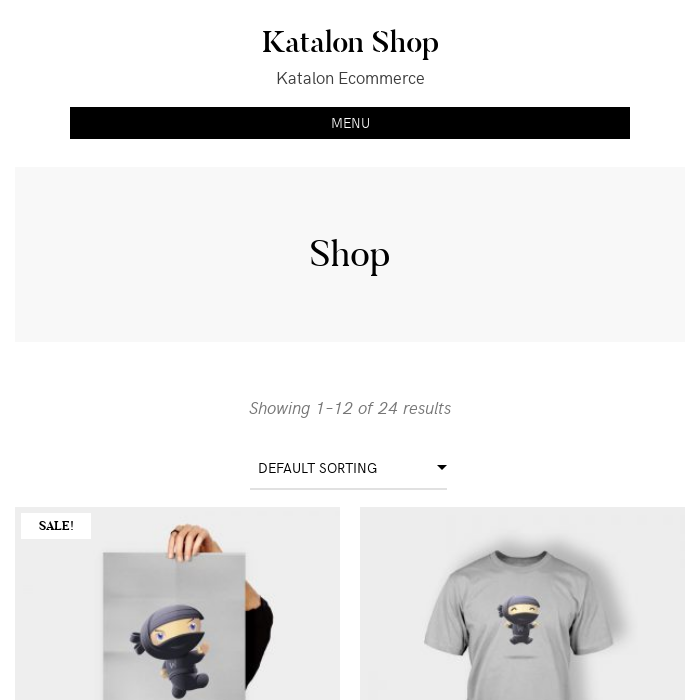

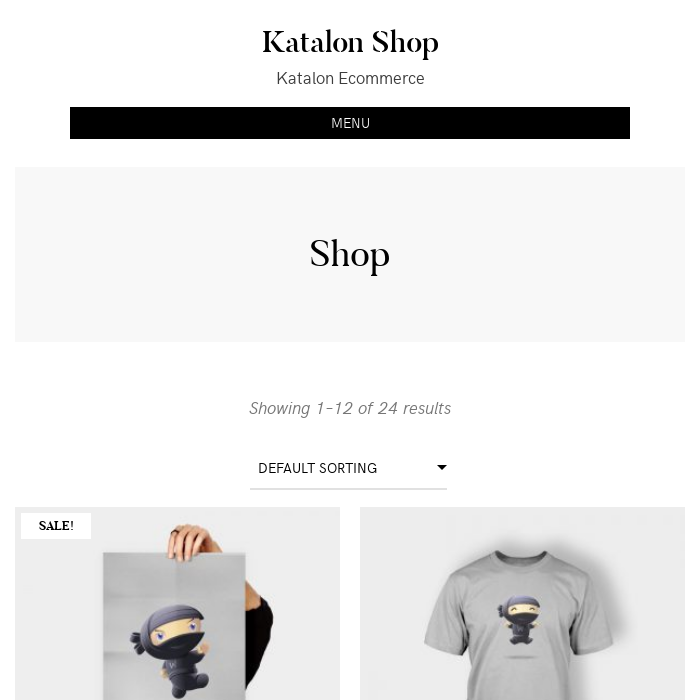